Tests a registration form by filling in first name, last name, and email fields, then submitting and verifying the success message

Starting URL: http://suninjuly.github.io/registration1.html

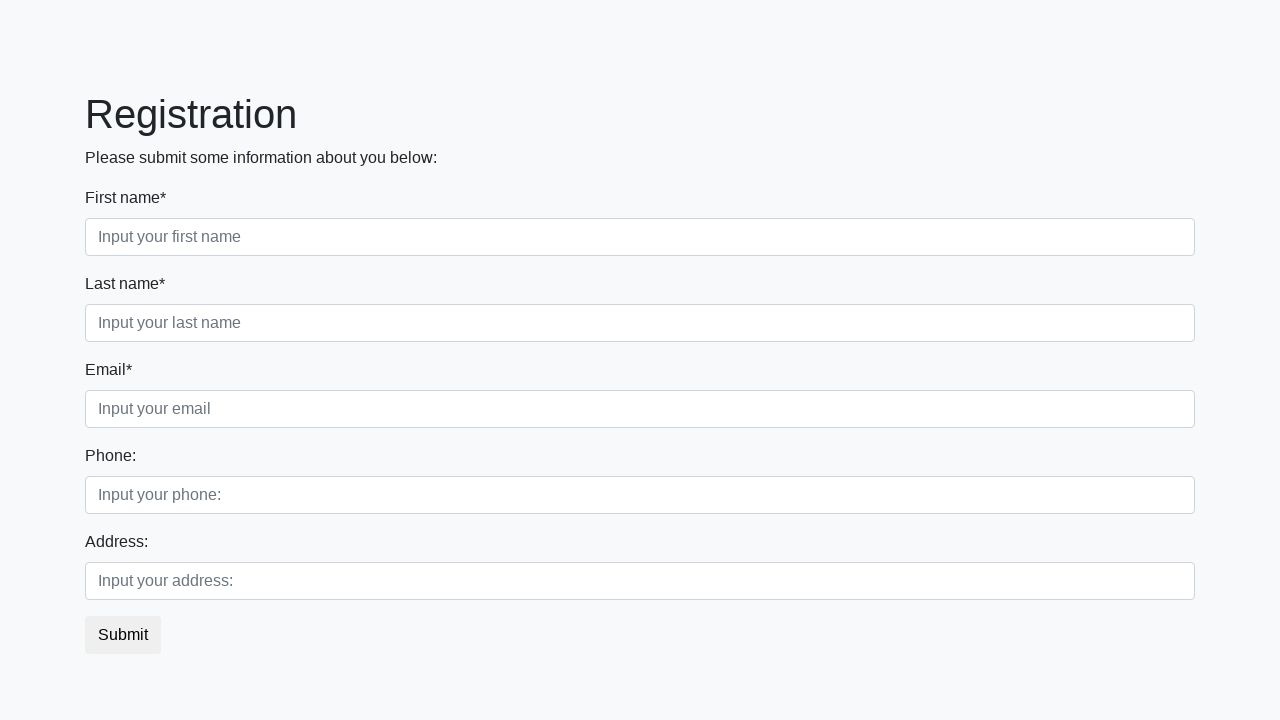

Filled first name field with 'Ivan' on .first_block .first_class input
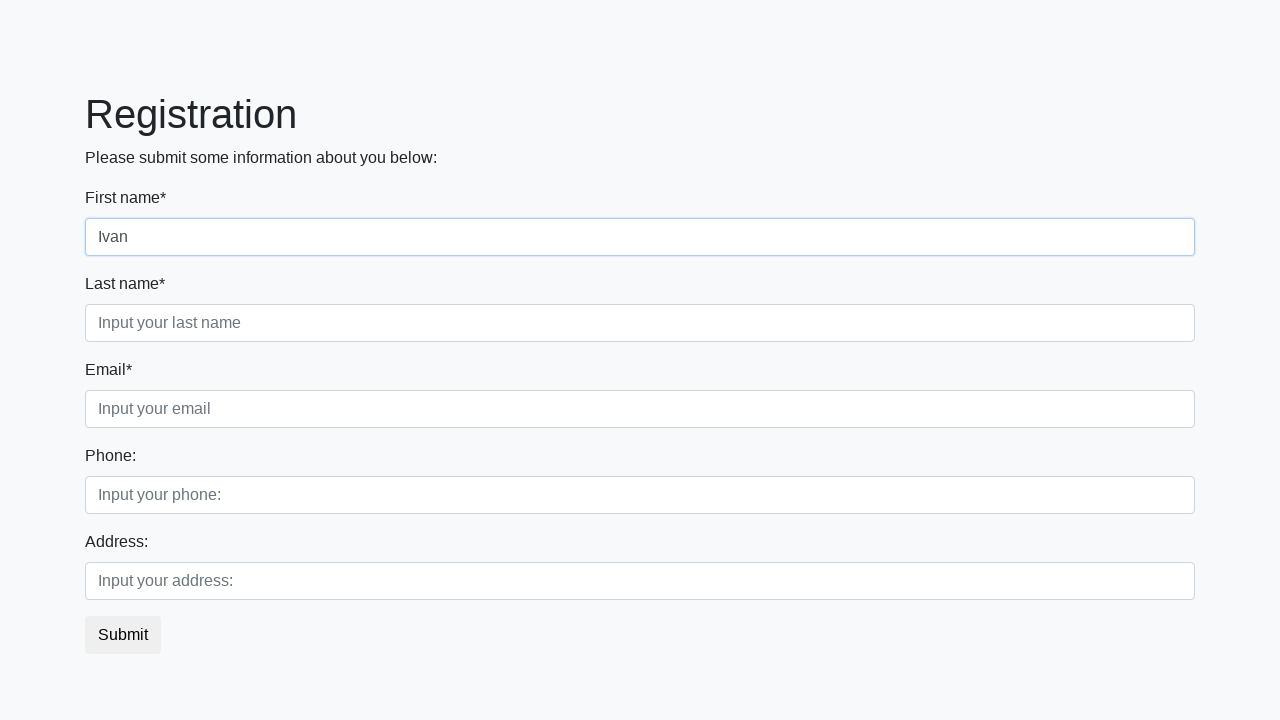

Filled last name field with 'Petrov' on .first_block .second_class input
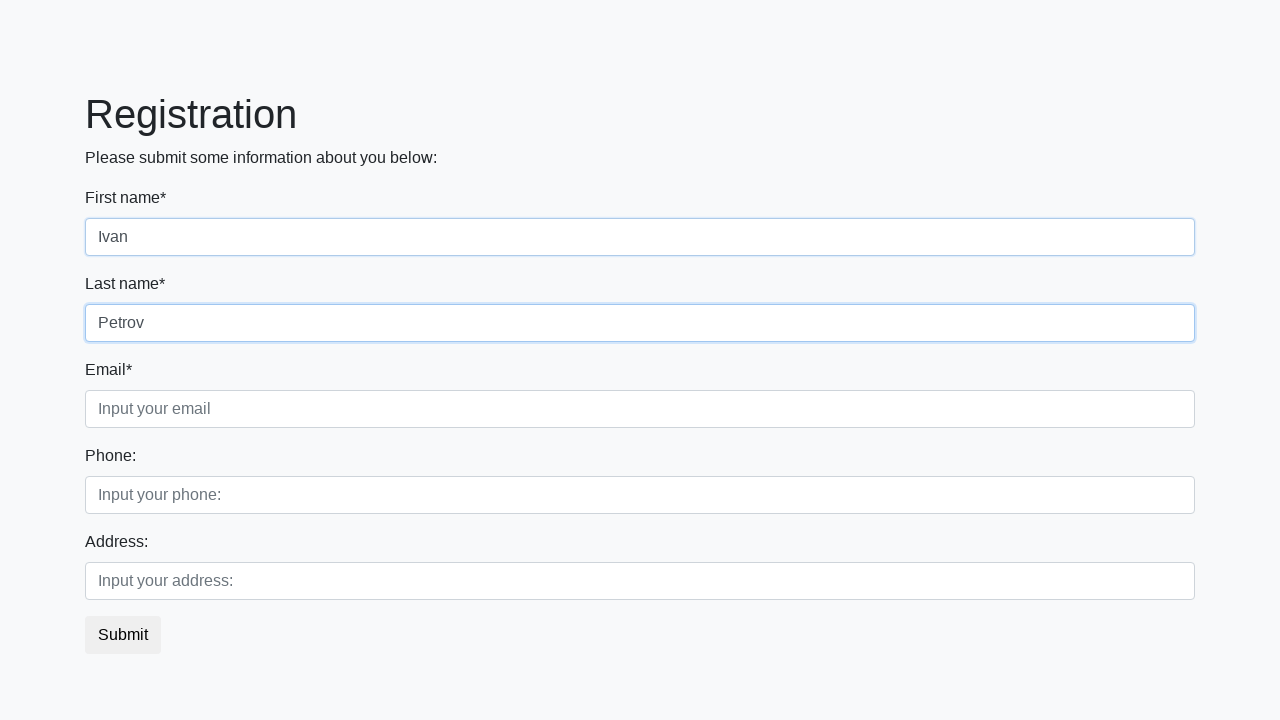

Filled email field with 'abc@gmail.com' on .first_block .third_class input
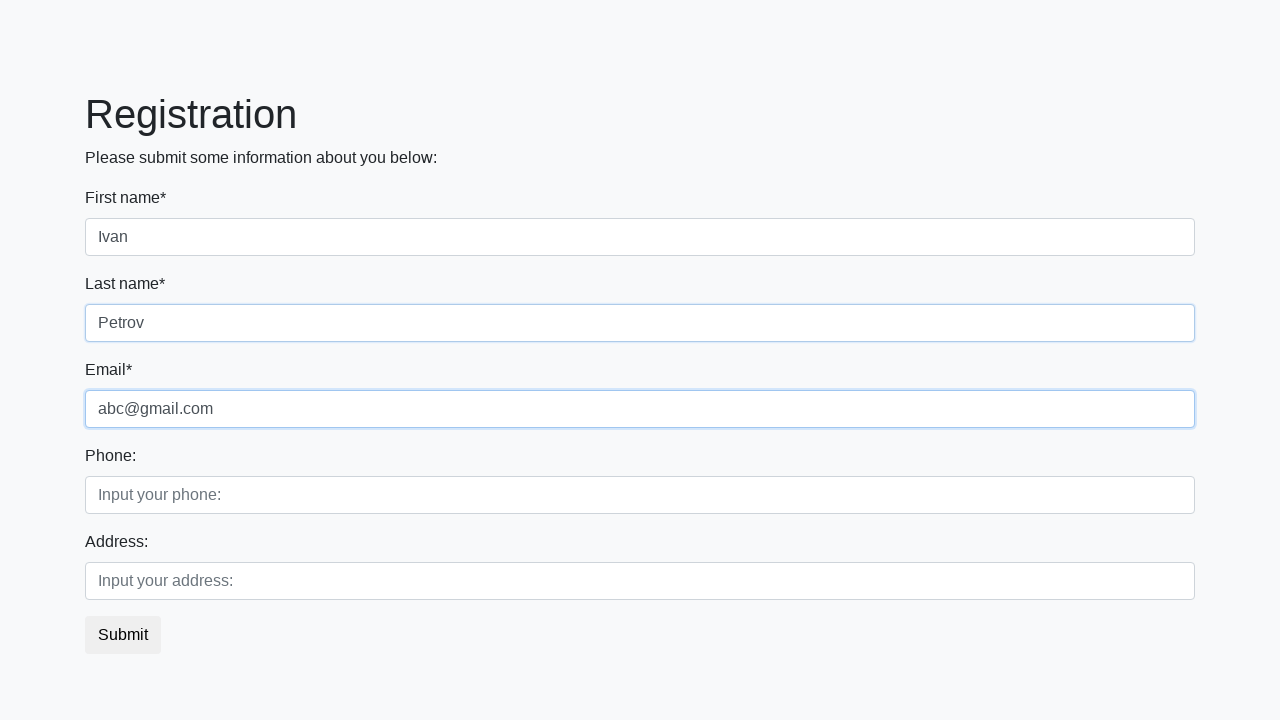

Clicked submit button to register at (123, 635) on button.btn
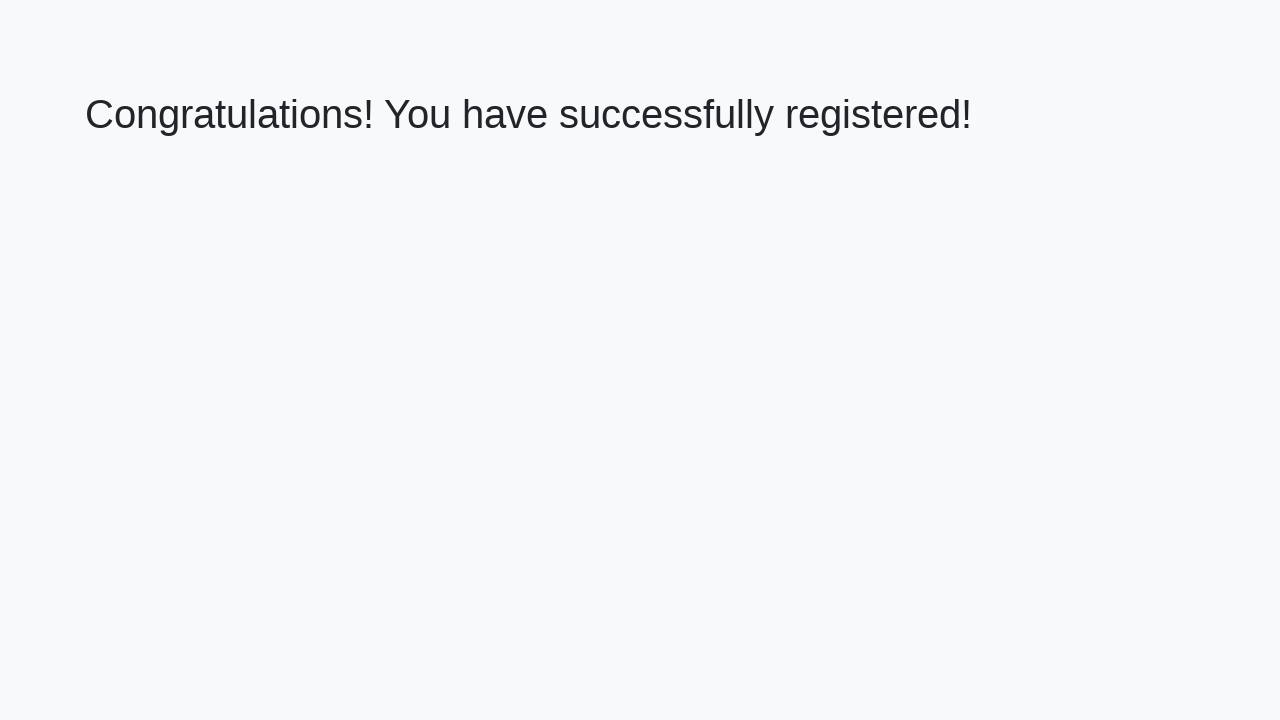

Success message appeared with h1 element
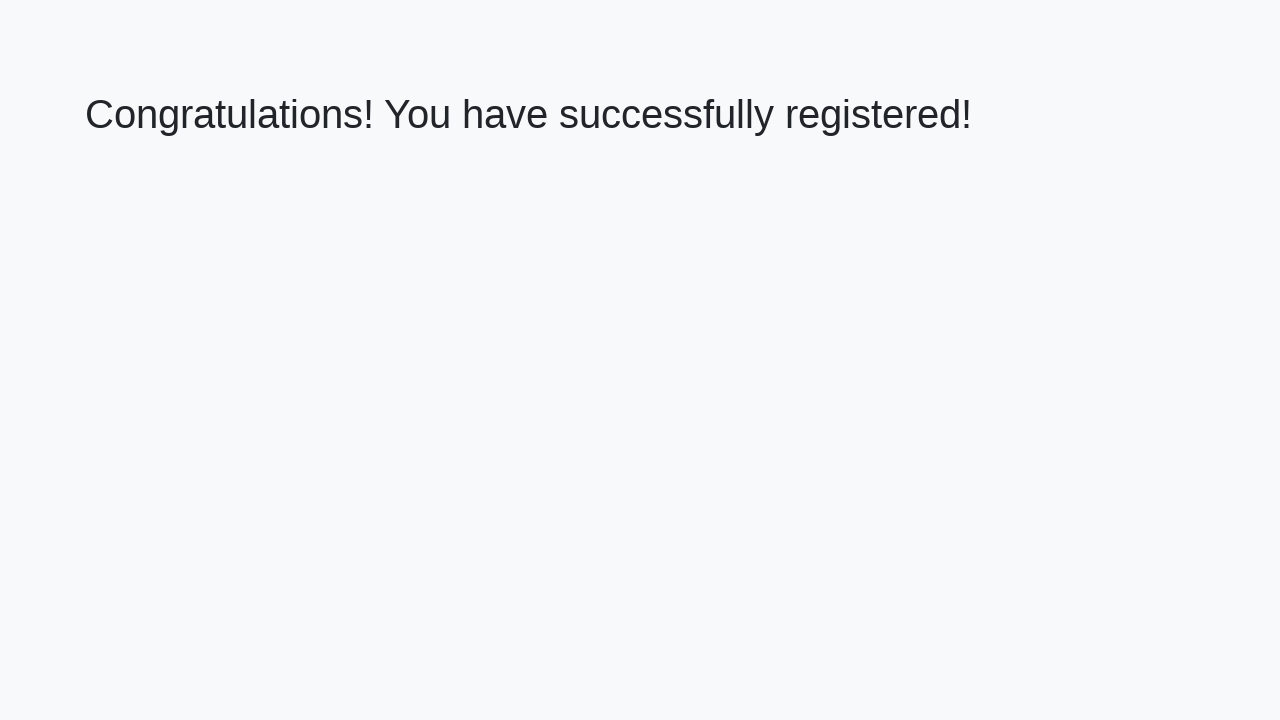

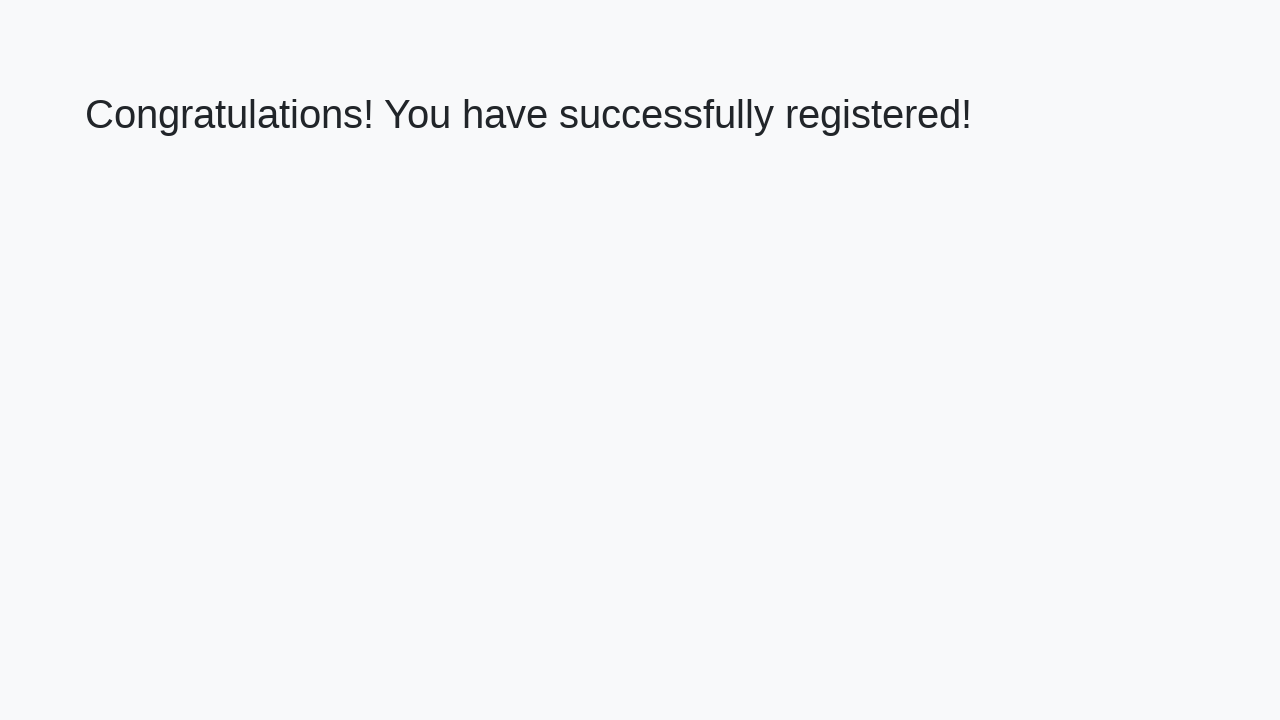